Tests that the Clear completed button removes completed items when clicked

Starting URL: https://demo.playwright.dev/todomvc

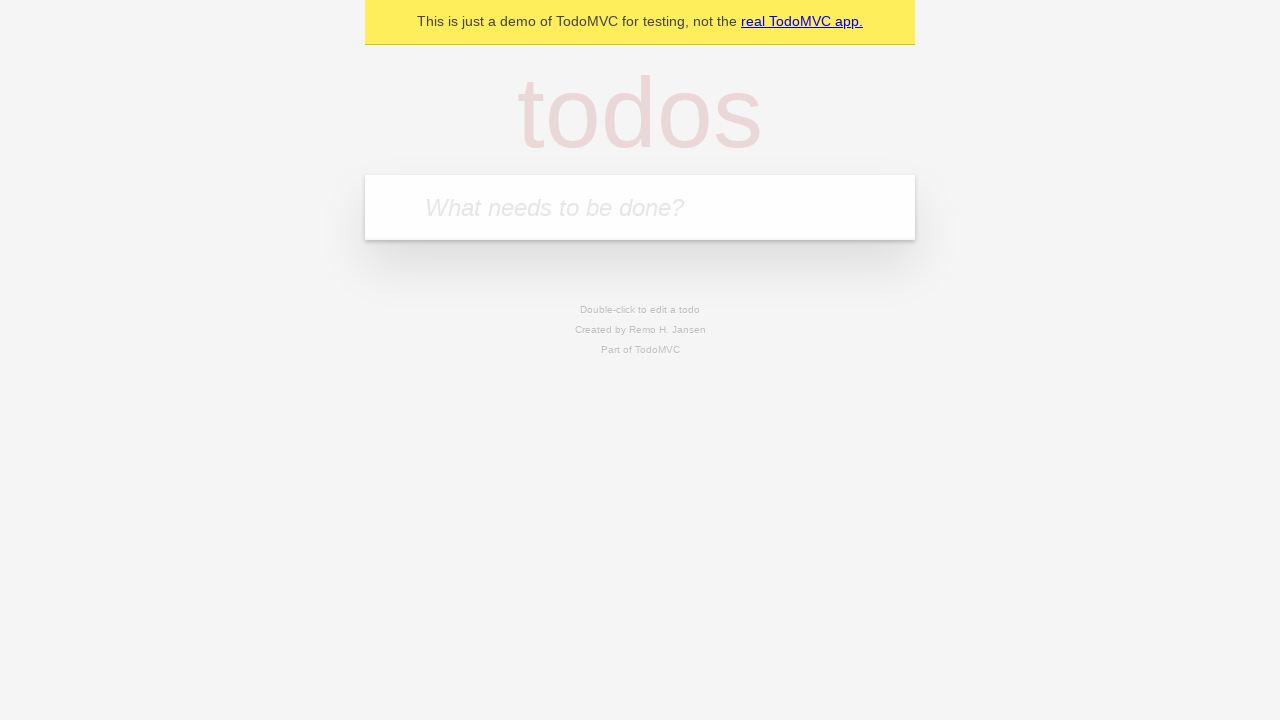

Filled todo input with 'buy some cheese' on internal:attr=[placeholder="What needs to be done?"i]
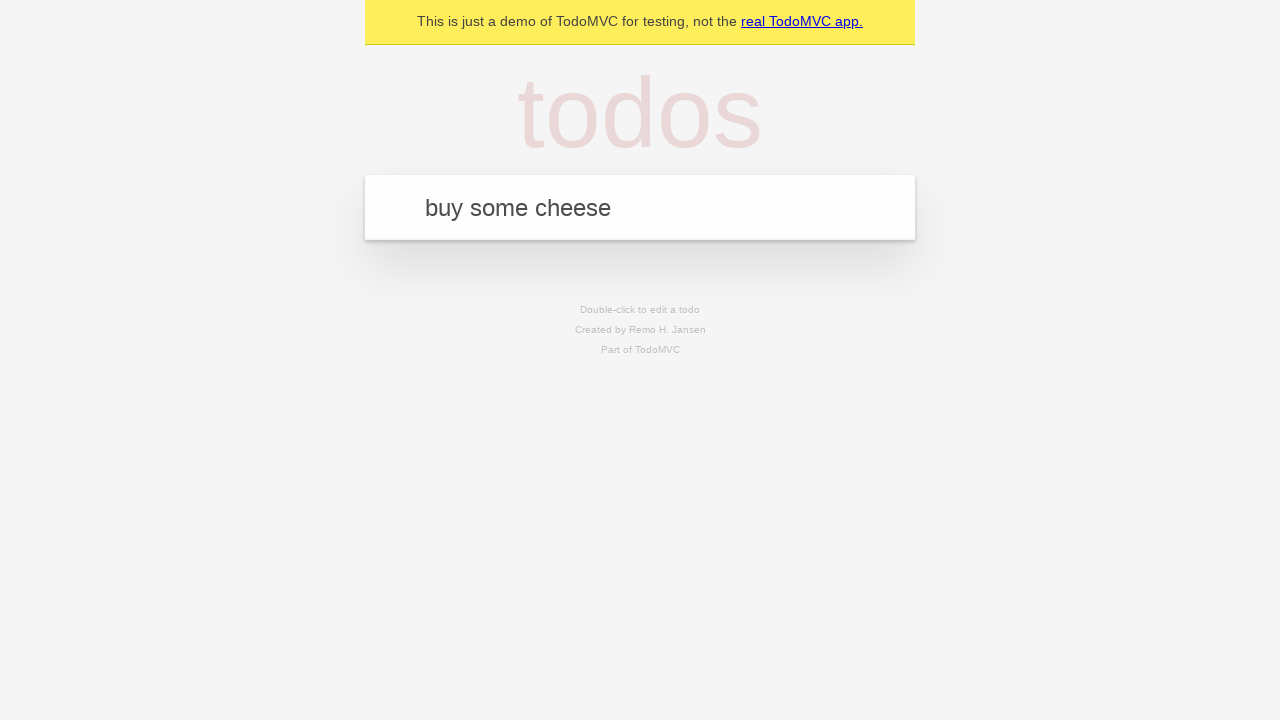

Pressed Enter to create todo 'buy some cheese' on internal:attr=[placeholder="What needs to be done?"i]
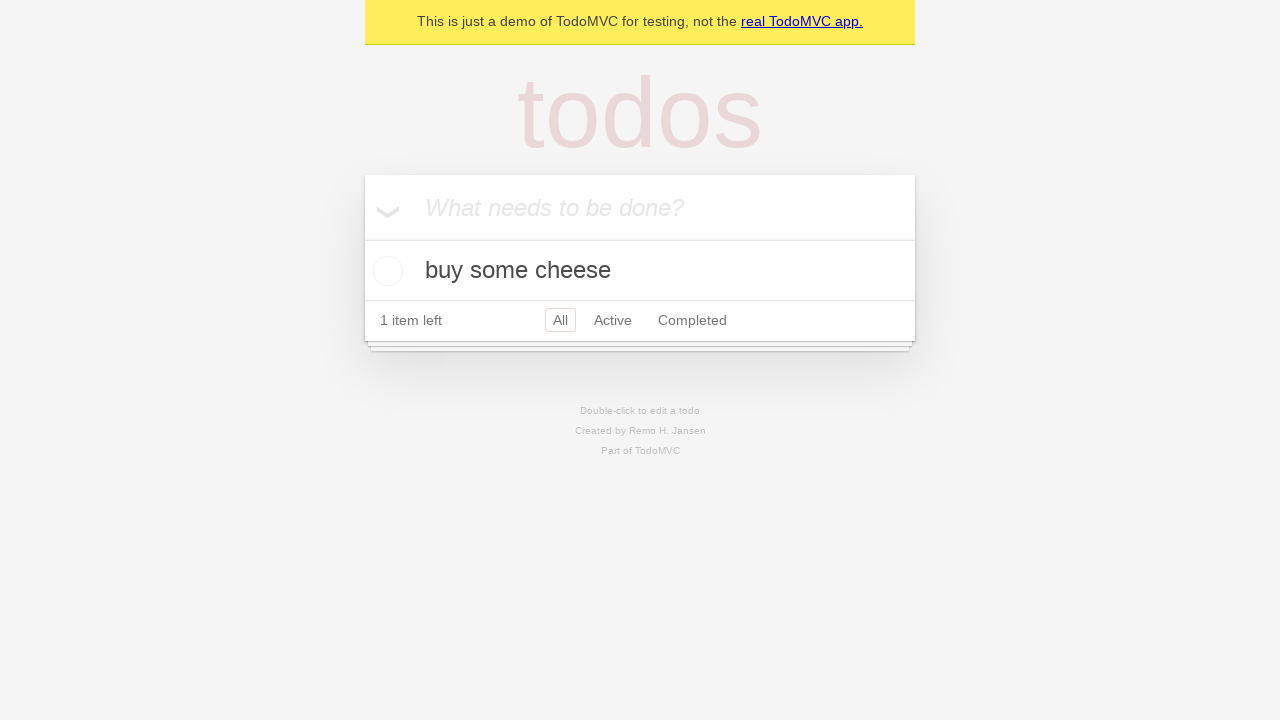

Filled todo input with 'feed the cat' on internal:attr=[placeholder="What needs to be done?"i]
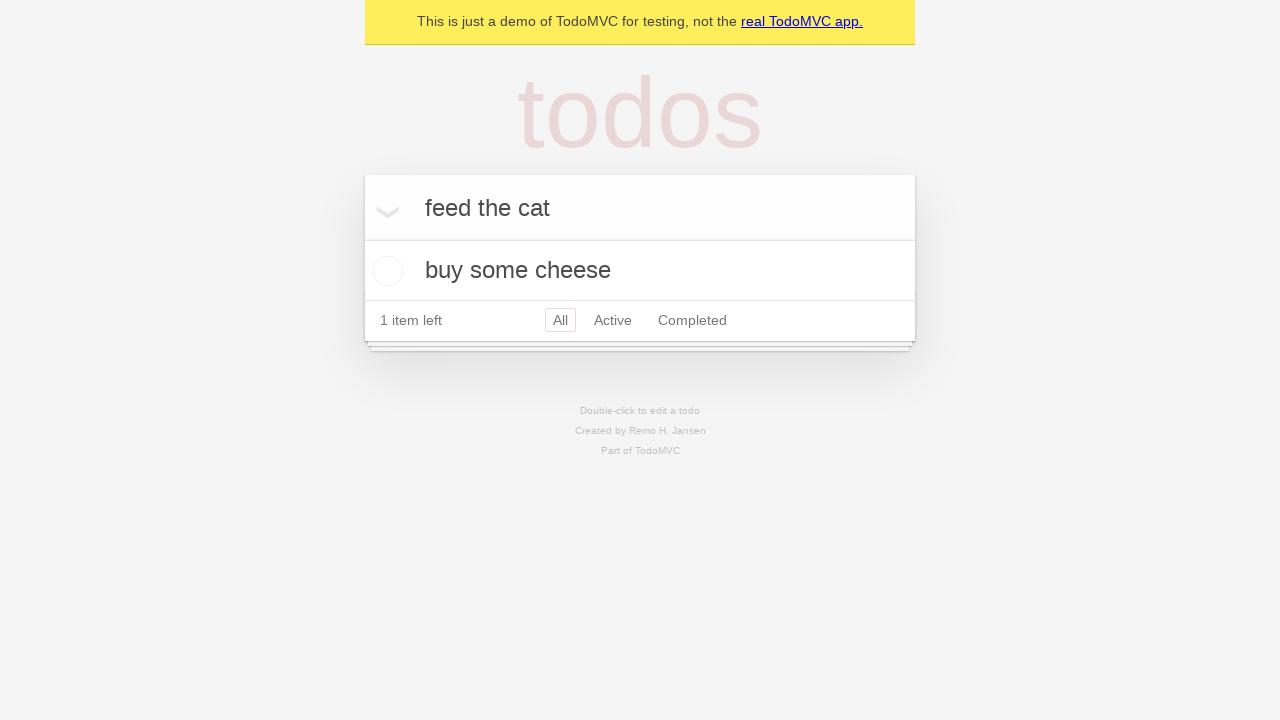

Pressed Enter to create todo 'feed the cat' on internal:attr=[placeholder="What needs to be done?"i]
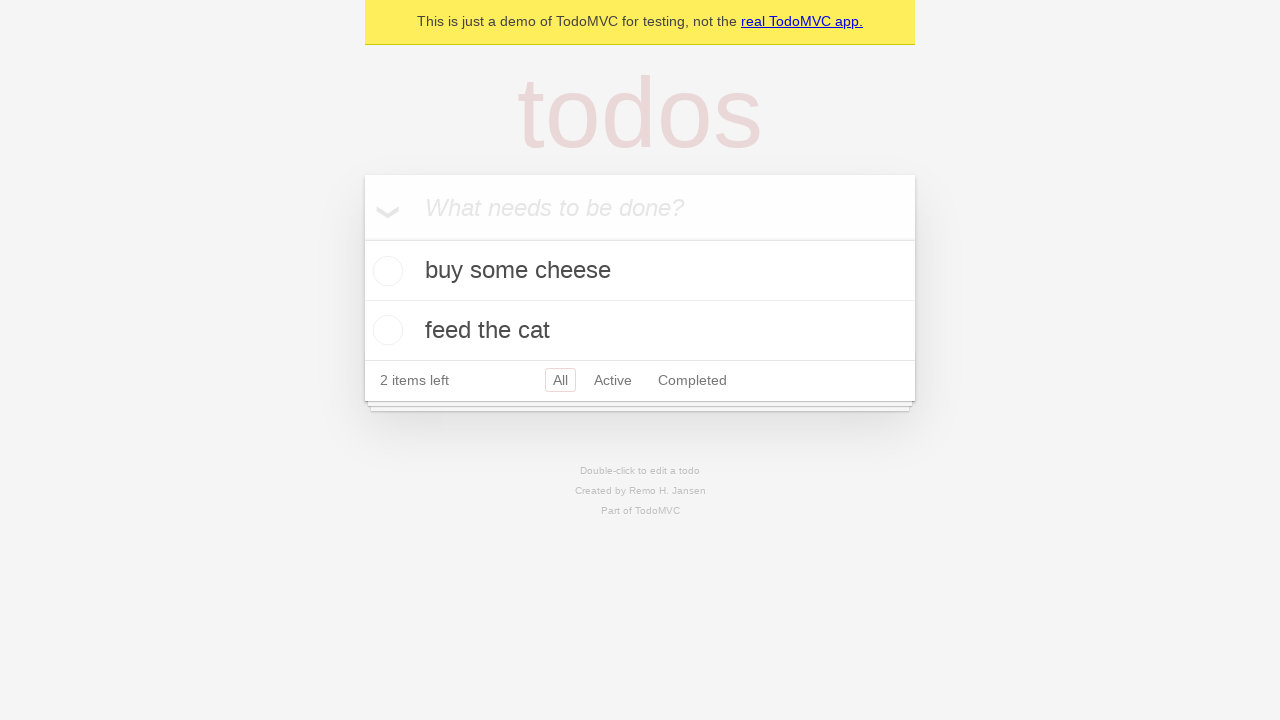

Filled todo input with 'book a doctors appointment' on internal:attr=[placeholder="What needs to be done?"i]
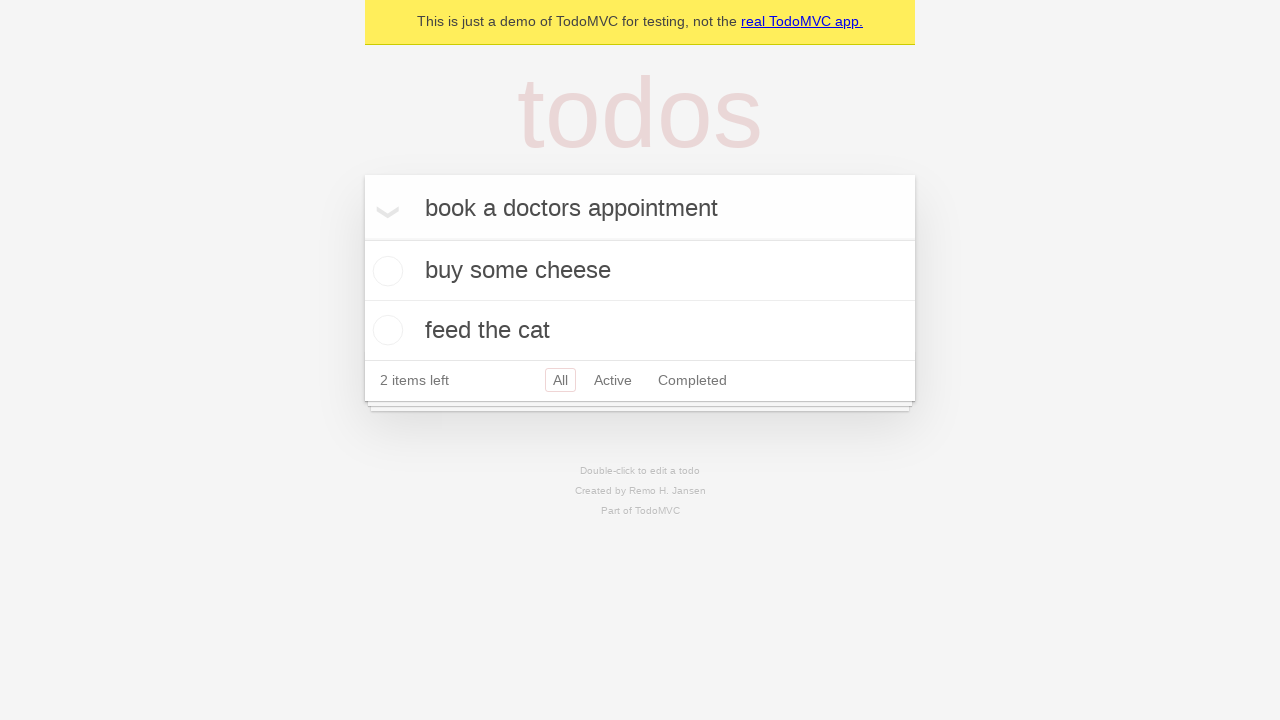

Pressed Enter to create todo 'book a doctors appointment' on internal:attr=[placeholder="What needs to be done?"i]
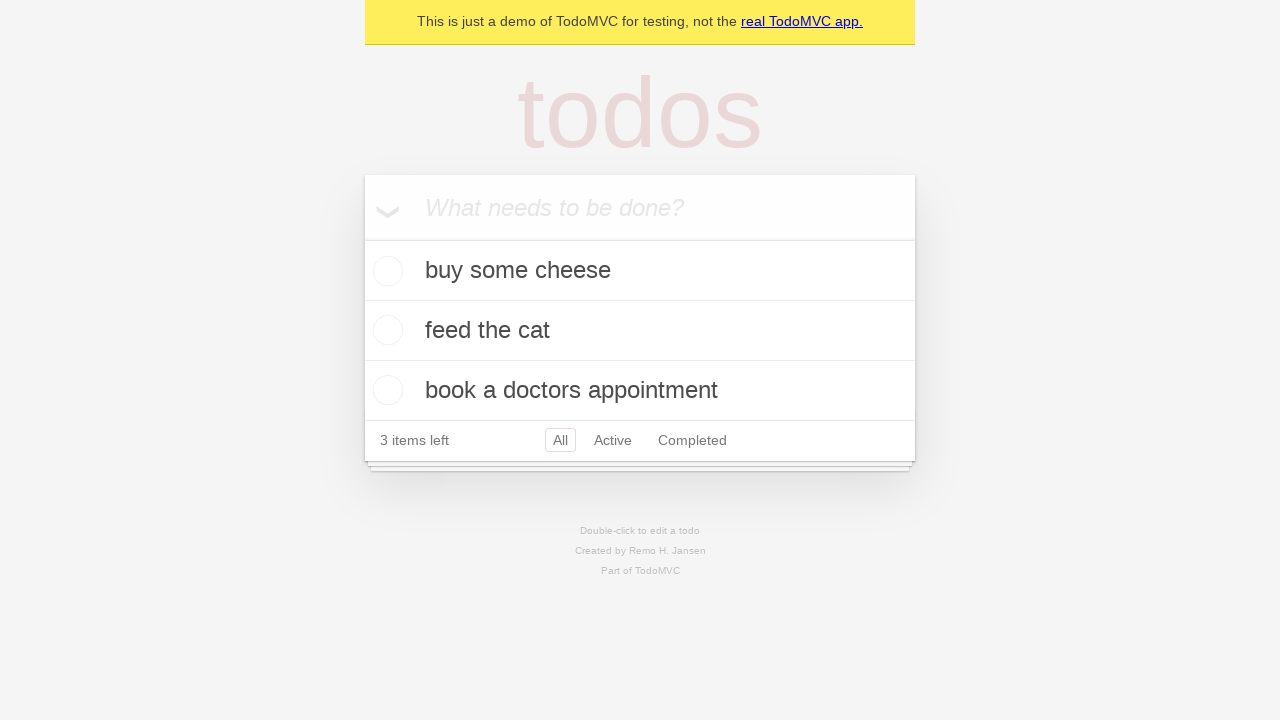

All 3 todos were created successfully
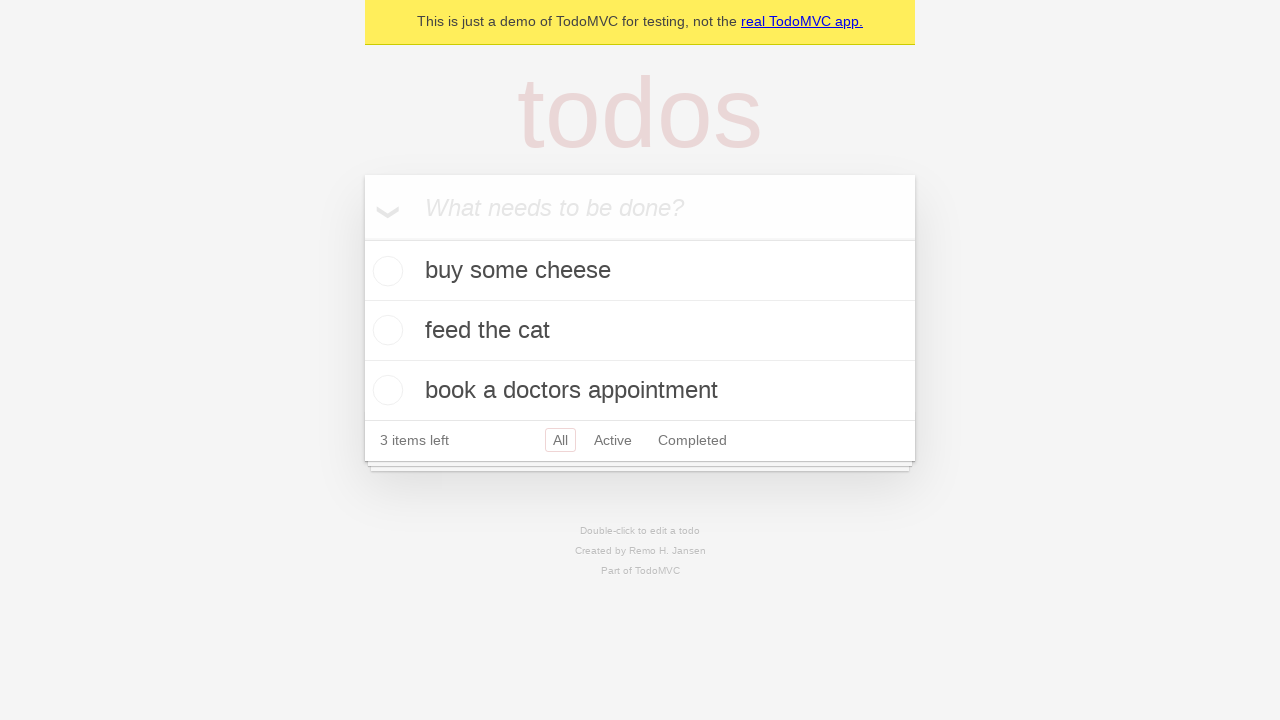

Checked the second todo item as completed at (385, 330) on internal:testid=[data-testid="todo-item"s] >> nth=1 >> internal:role=checkbox
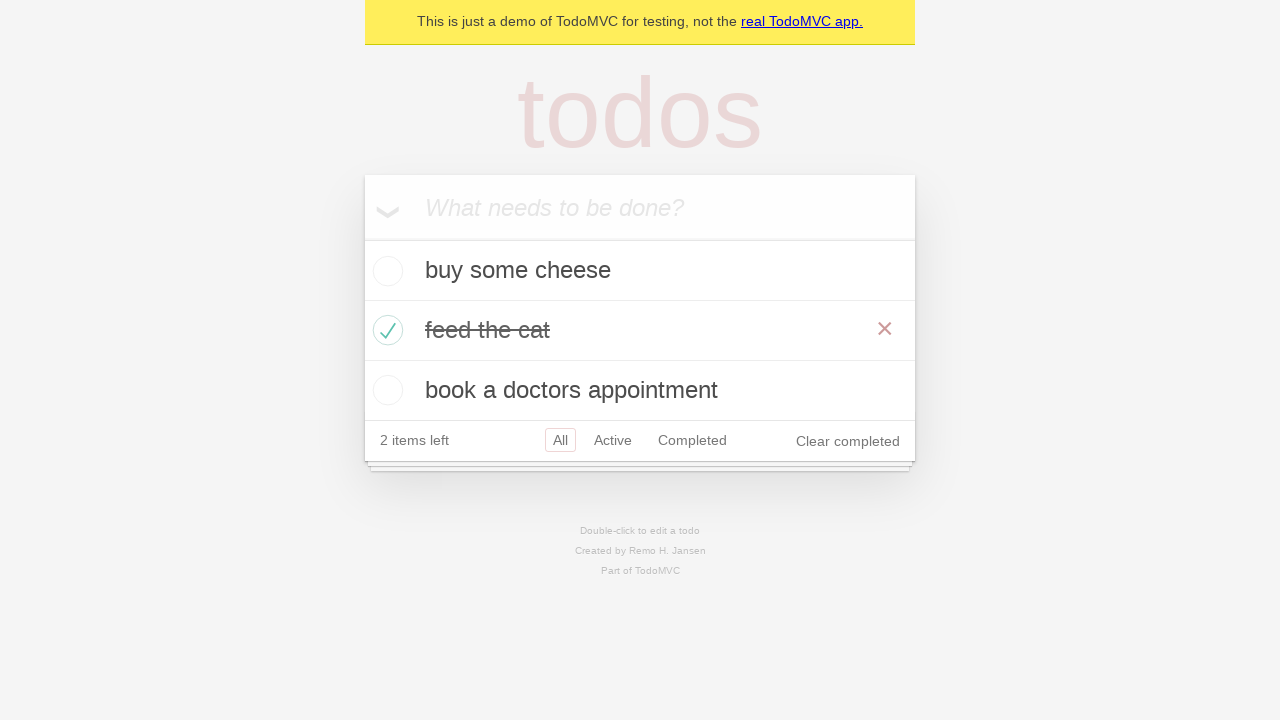

Clicked the 'Clear completed' button at (848, 441) on internal:role=button[name="Clear completed"i]
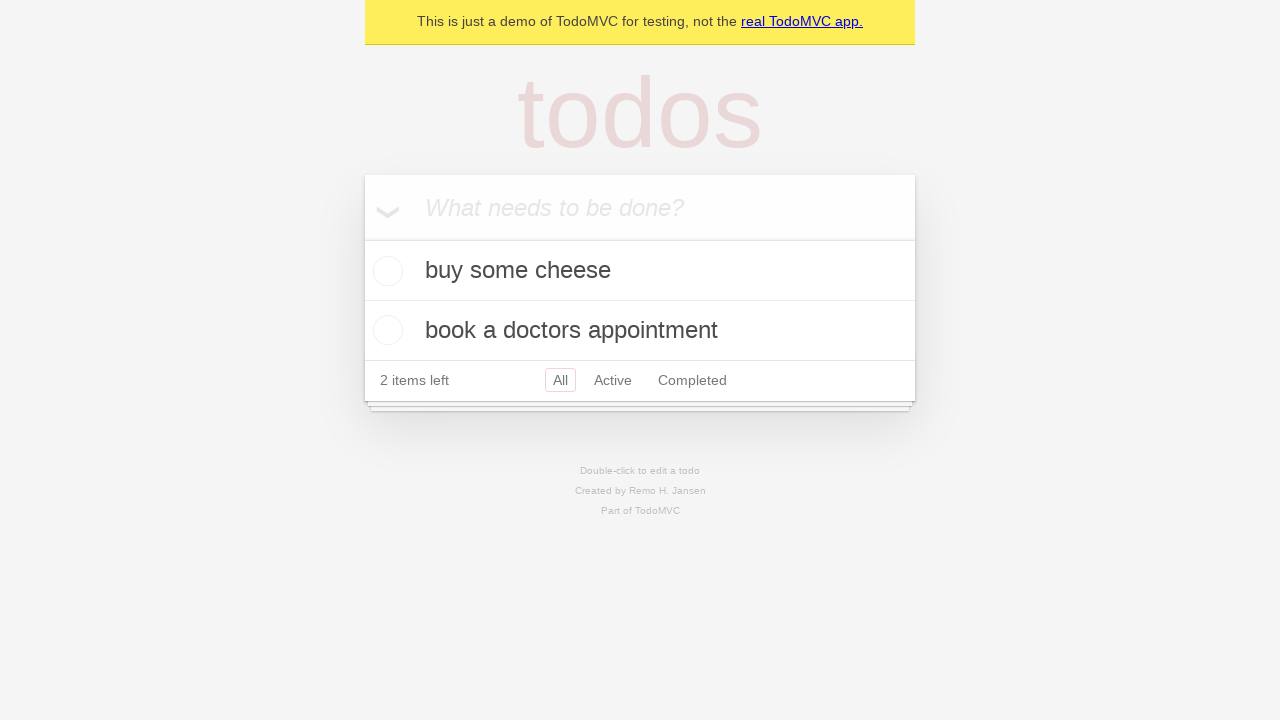

Completed todo item was removed, 2 items remaining
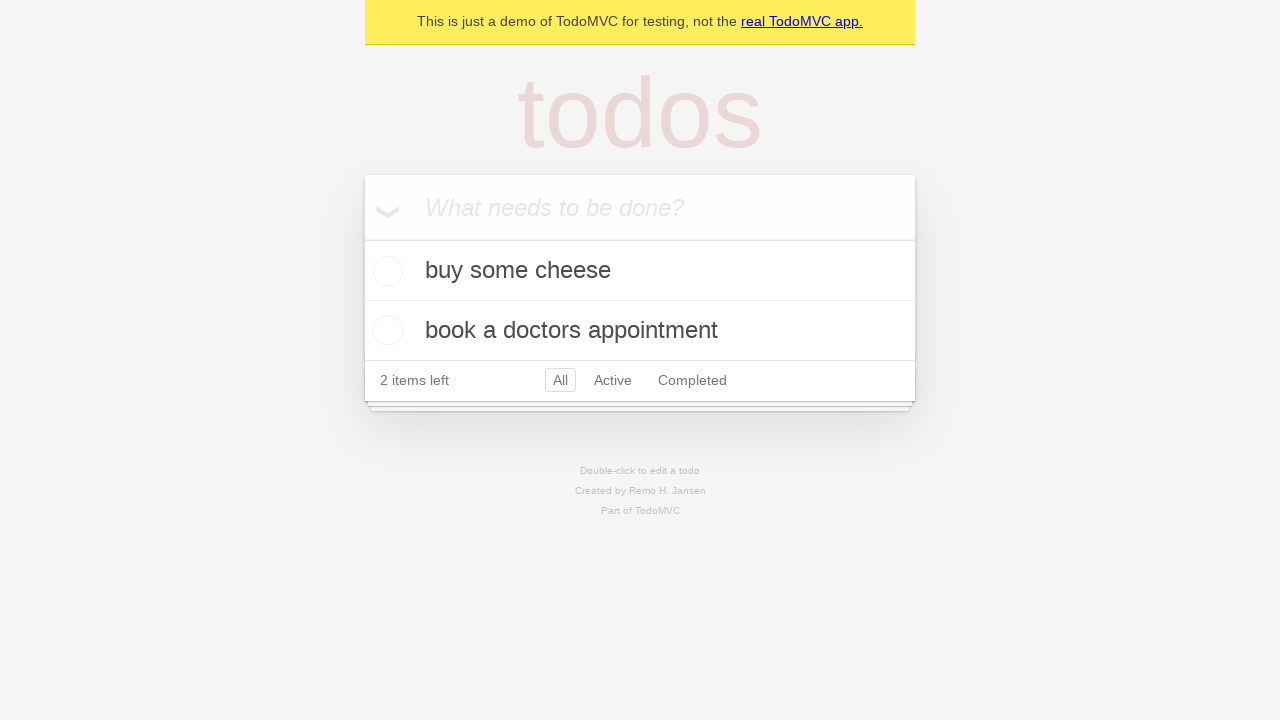

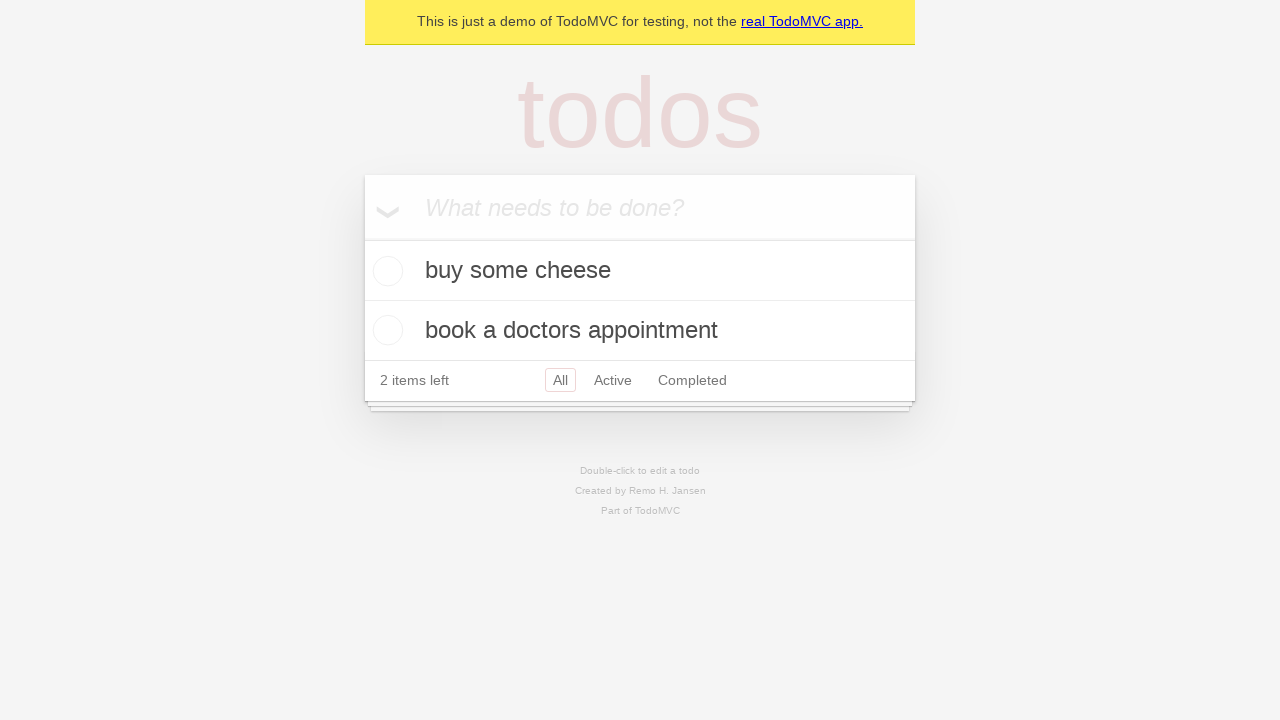